Tests 7-character validation with empty input and verifies the result shows "Invalid Value"

Starting URL: https://testpages.eviltester.com/styled/apps/7charval/simple7charvalidation.html

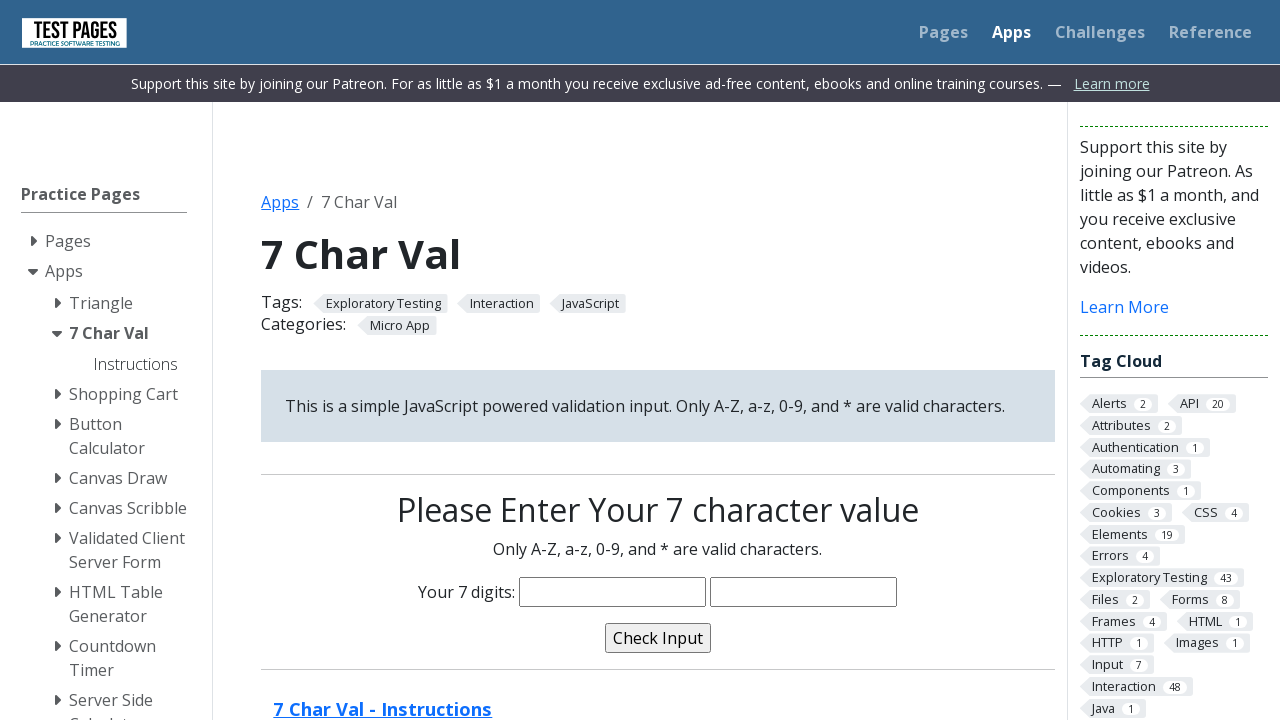

Filled characters field with empty string on input[name='characters']
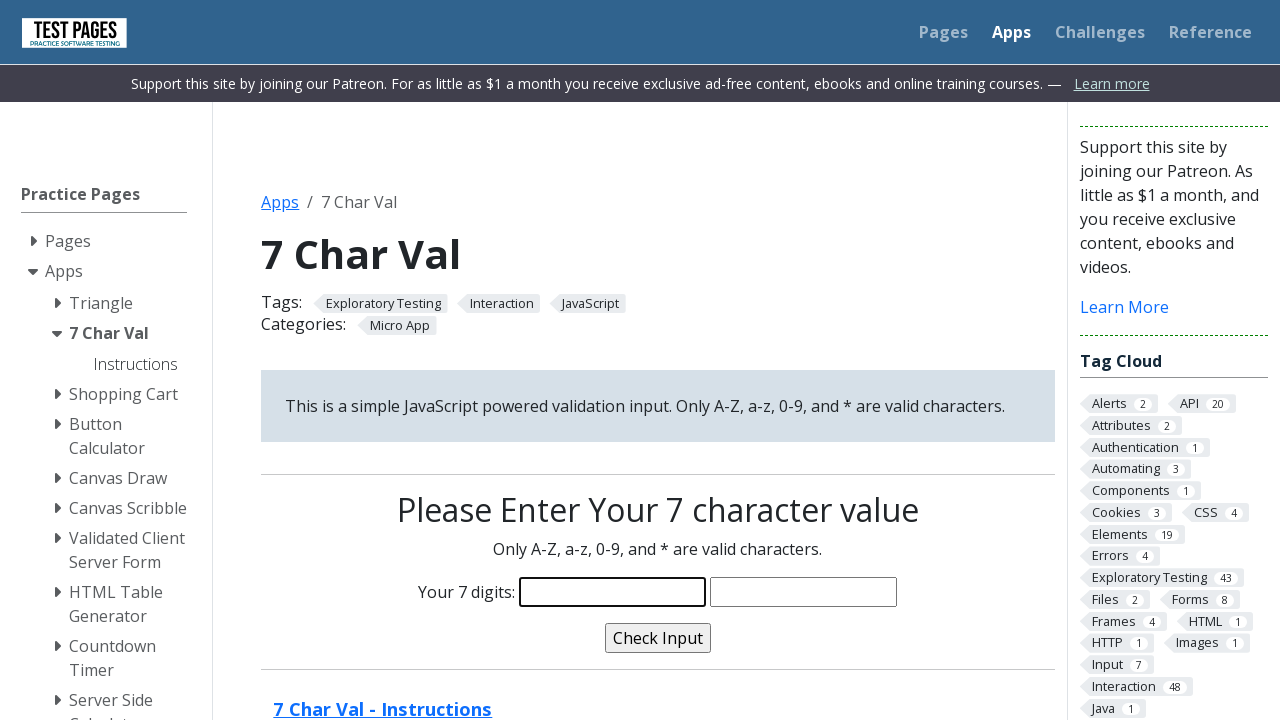

Clicked validate button at (658, 638) on input[name='validate']
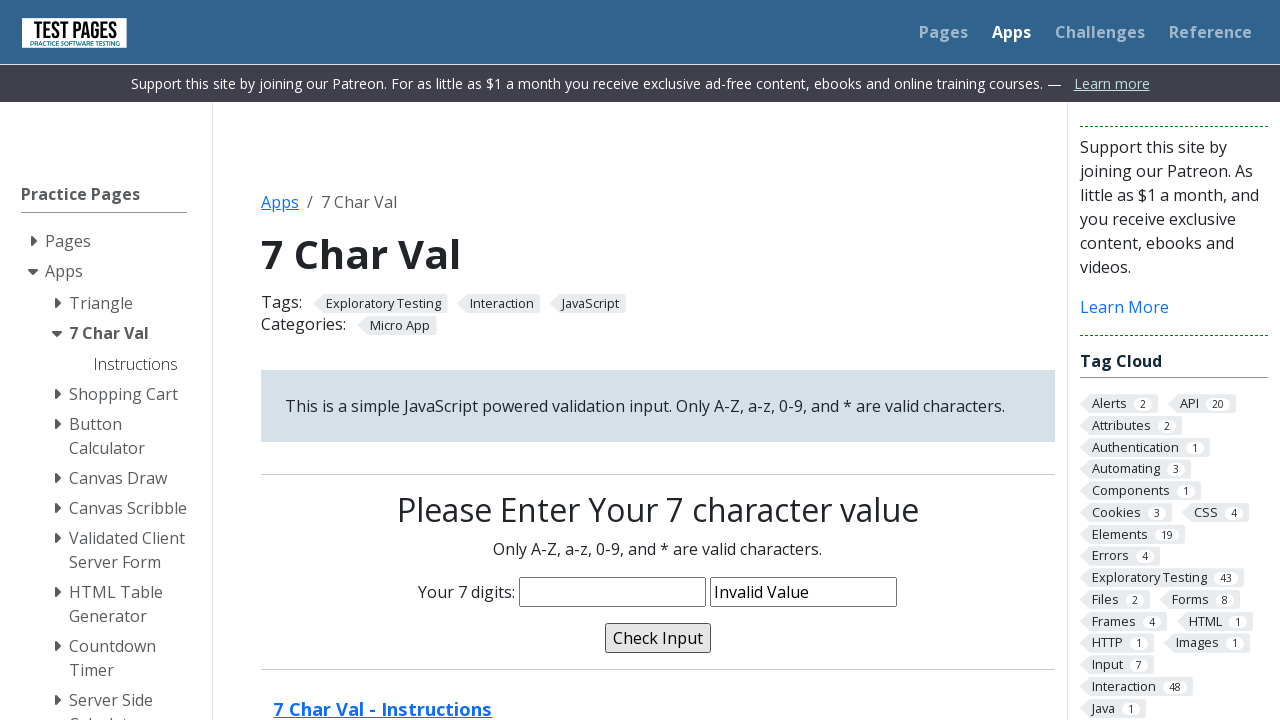

Validation message confirmed as 'Invalid Value'
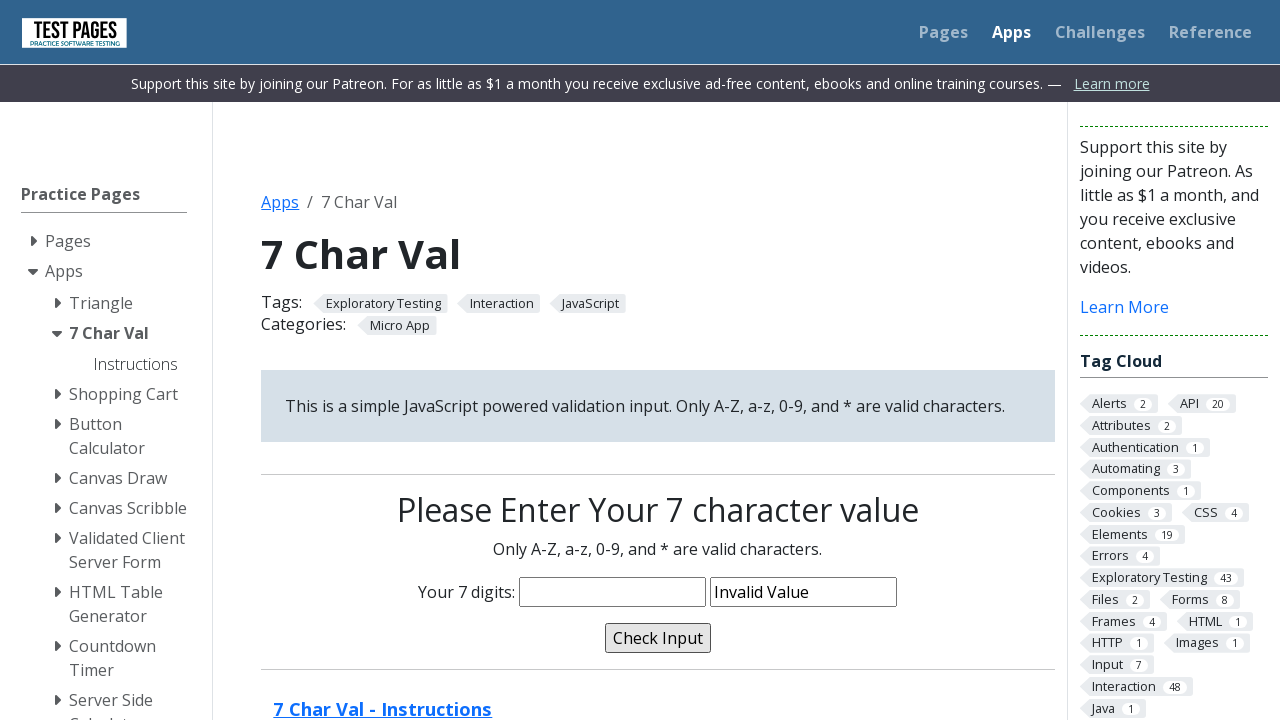

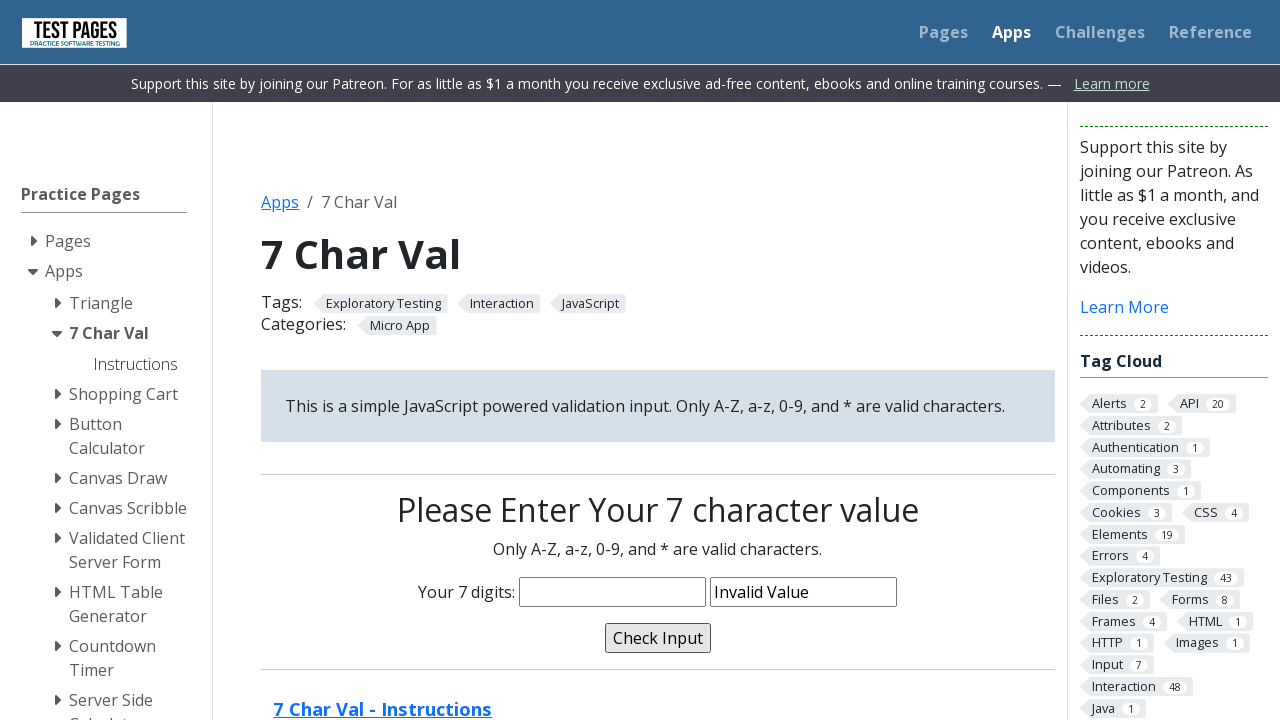